Navigates to Python.org homepage and removes the donate button element

Starting URL: https://python.org/

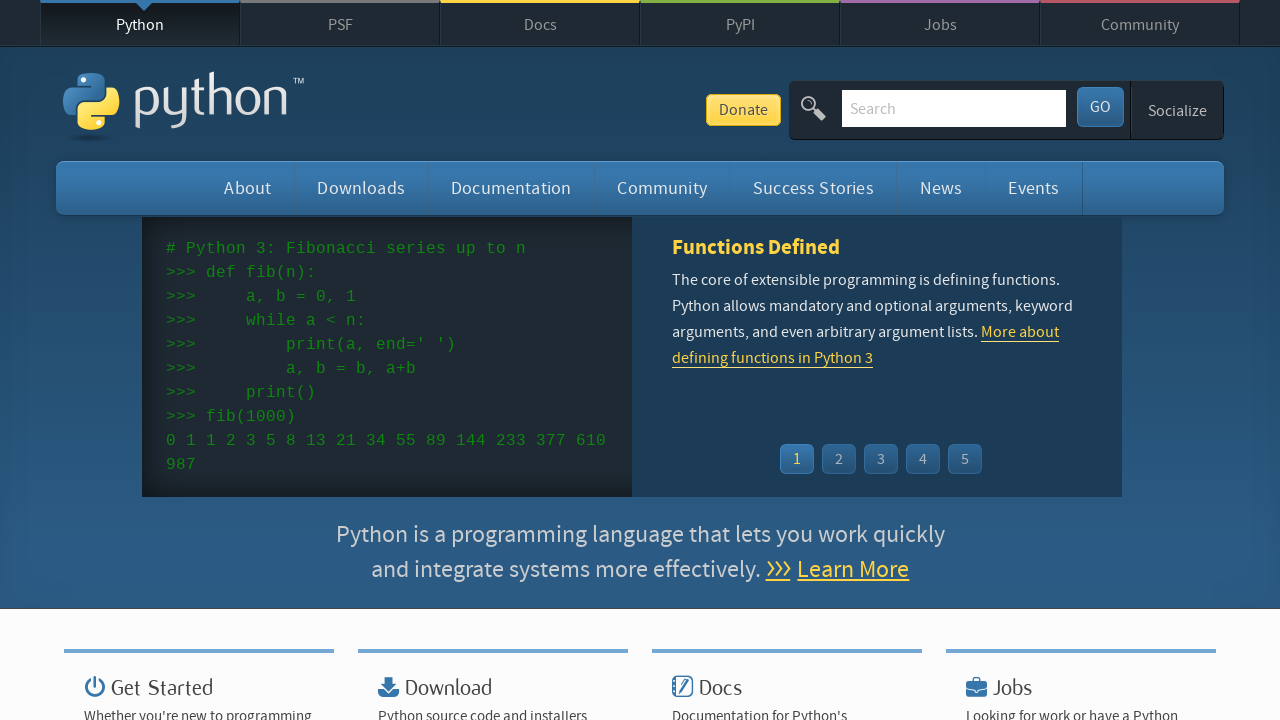

Removed donate button element from Python.org homepage
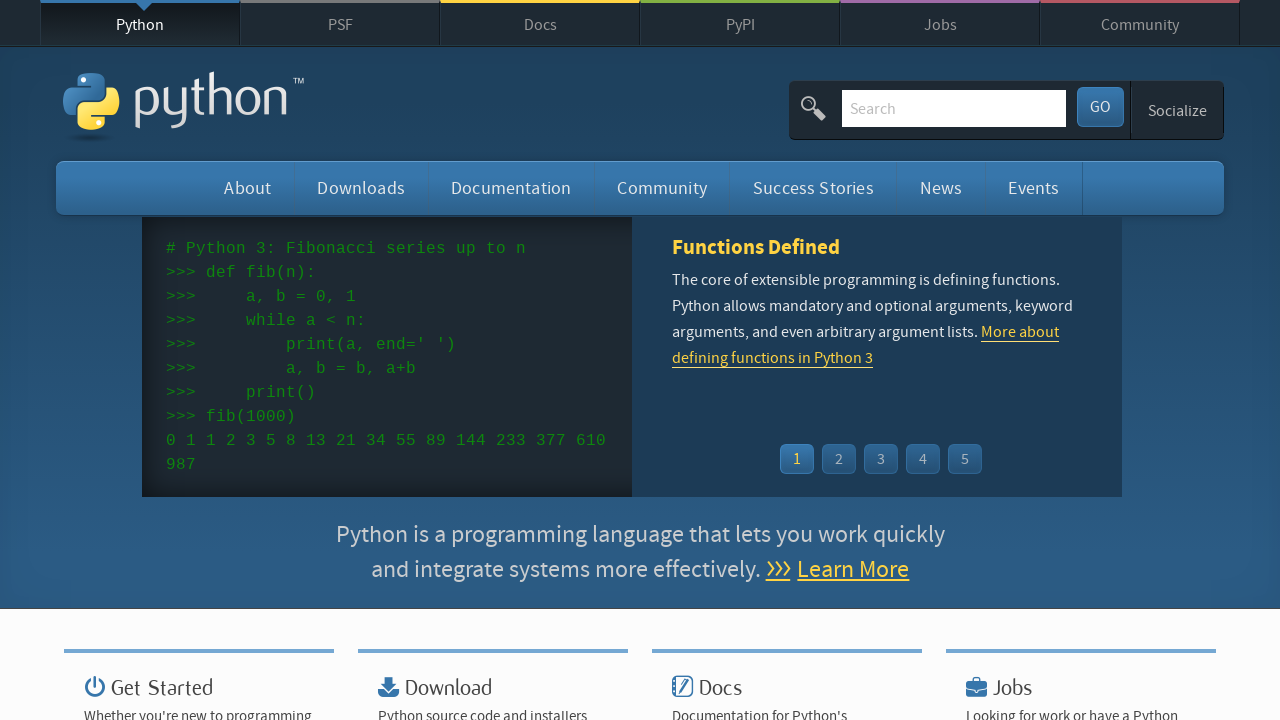

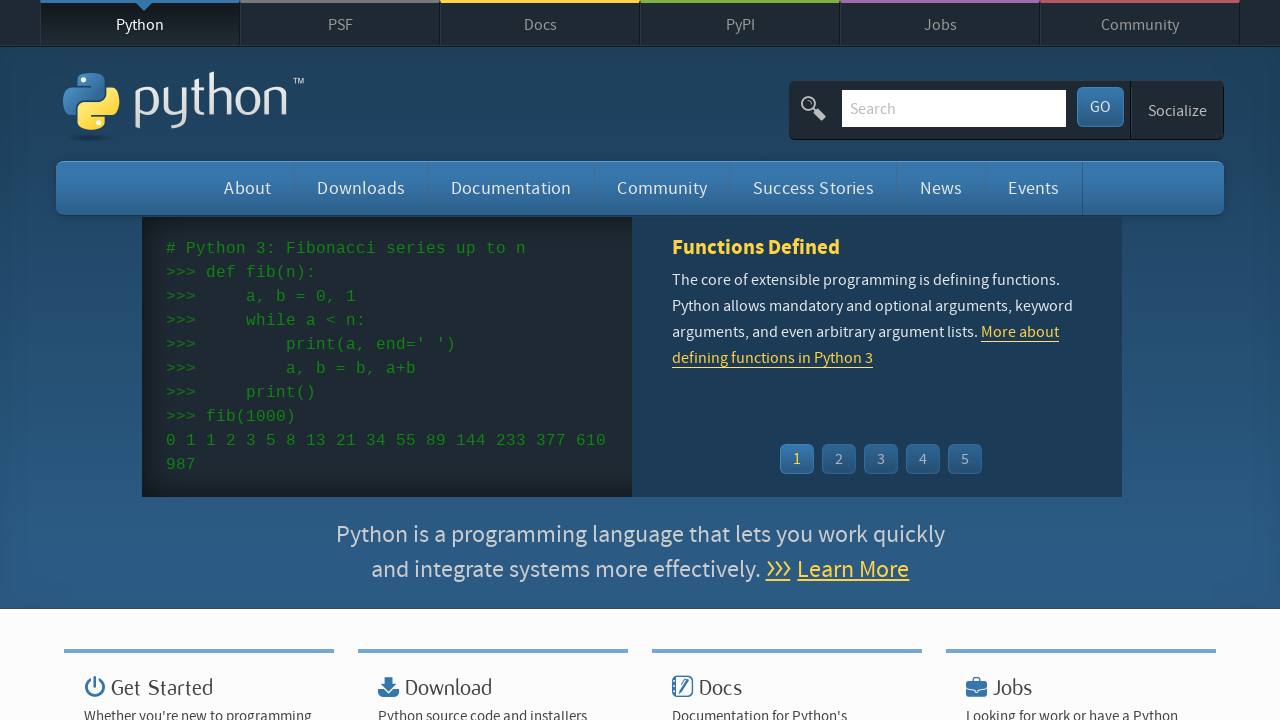